Tests radio button functionality by clicking the first radio button in the radio button example section

Starting URL: https://codenboxautomationlab.com/practice/

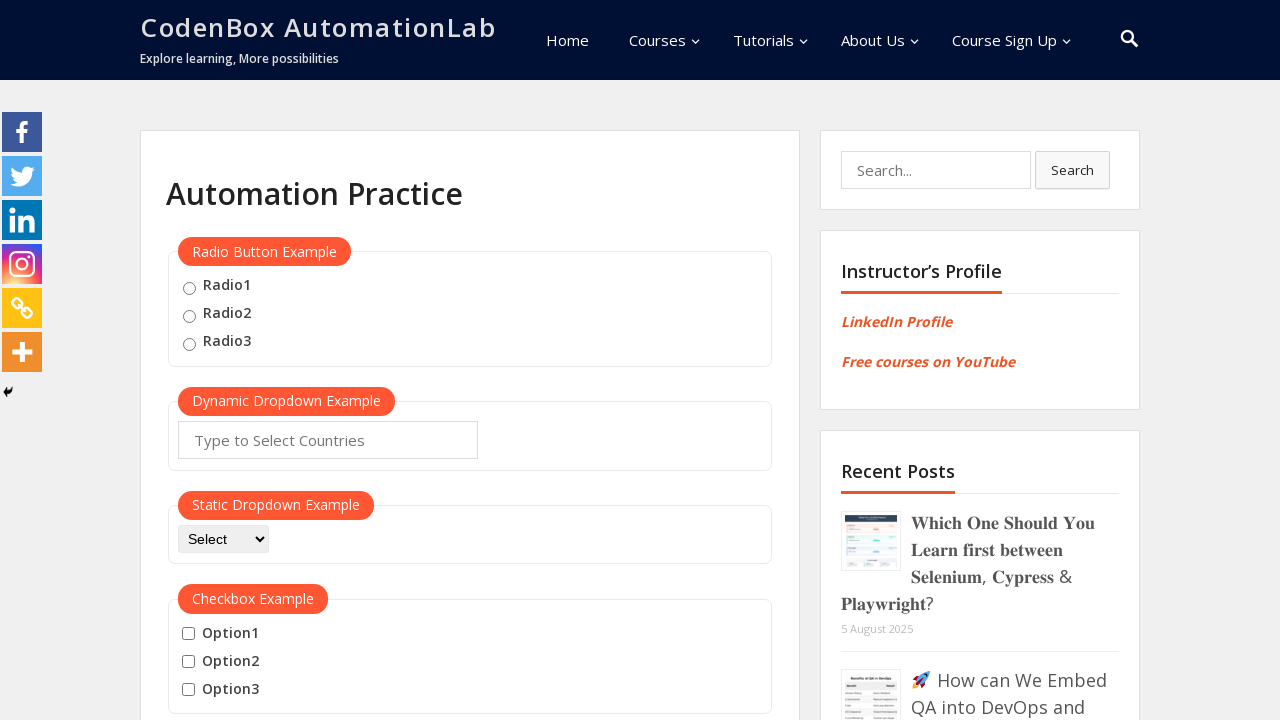

Clicked the first radio button in the radio button example section at (189, 288) on xpath=//div[@id='radio-btn-example']//fieldset//input >> nth=0
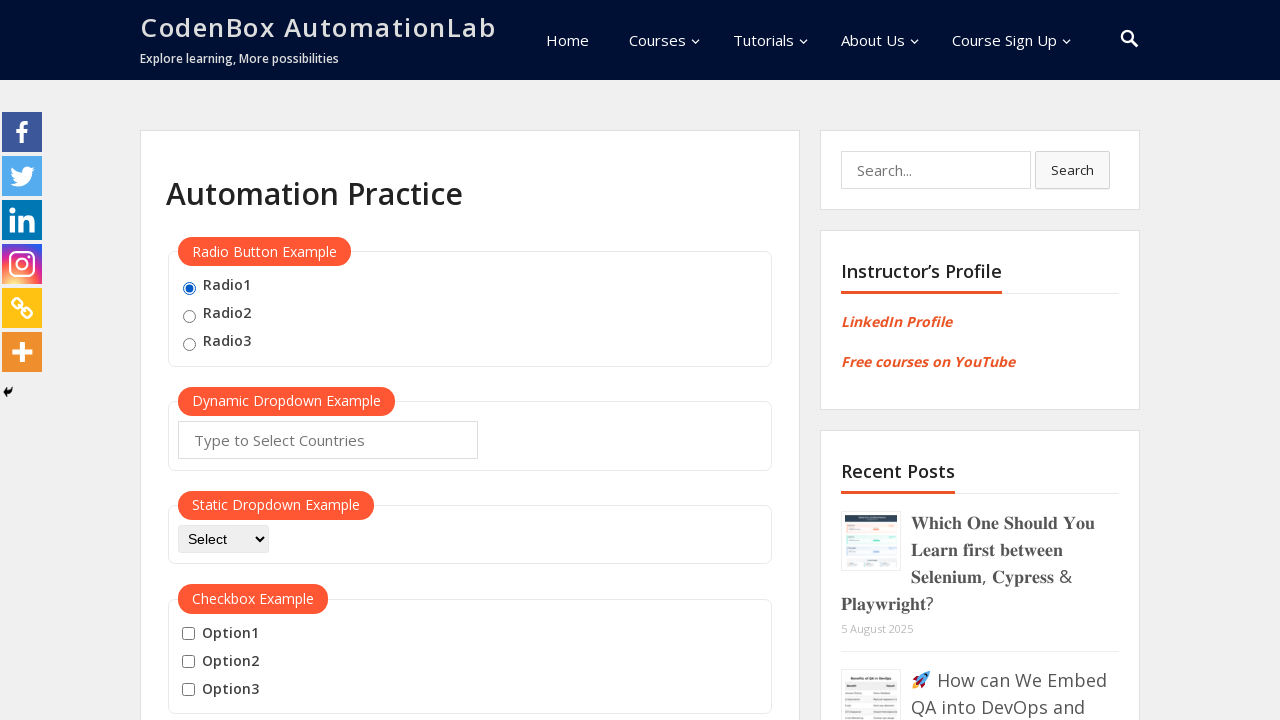

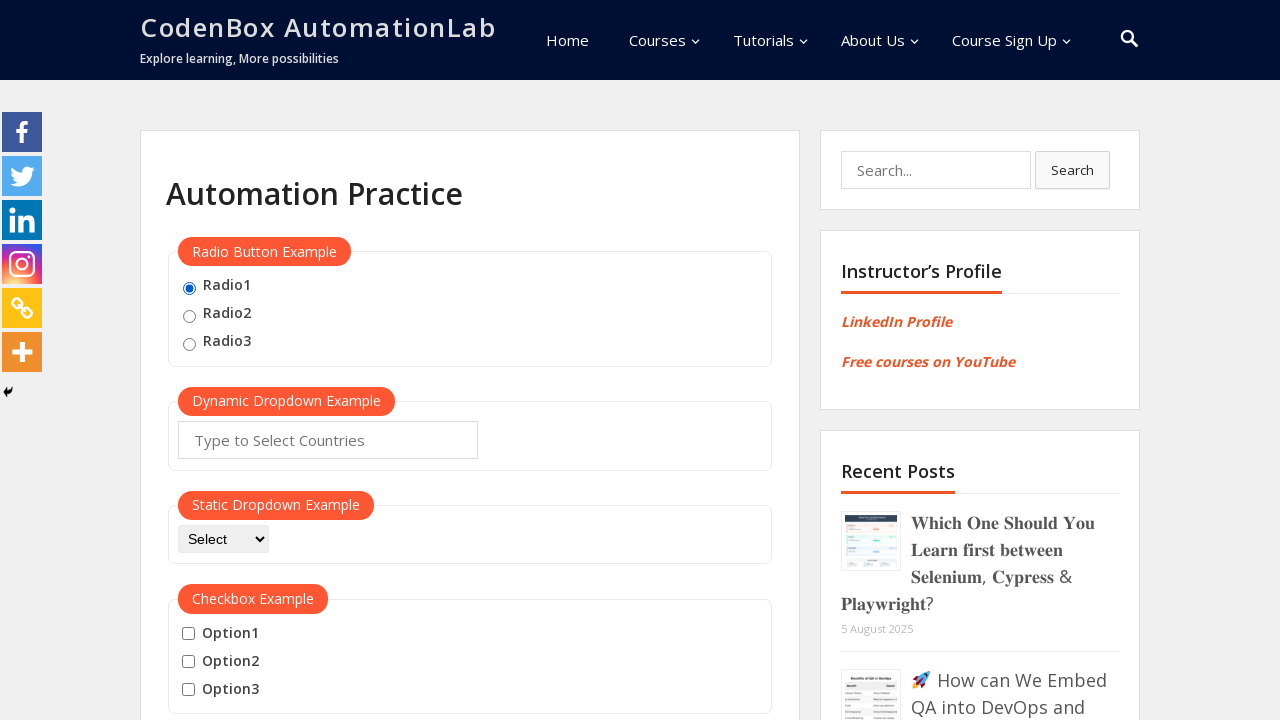